Tests that entering a non-perfect square (86) displays an alert with the correct square root result with decimal remainder

Starting URL: https://kristinek.github.io/site/tasks/enter_a_number

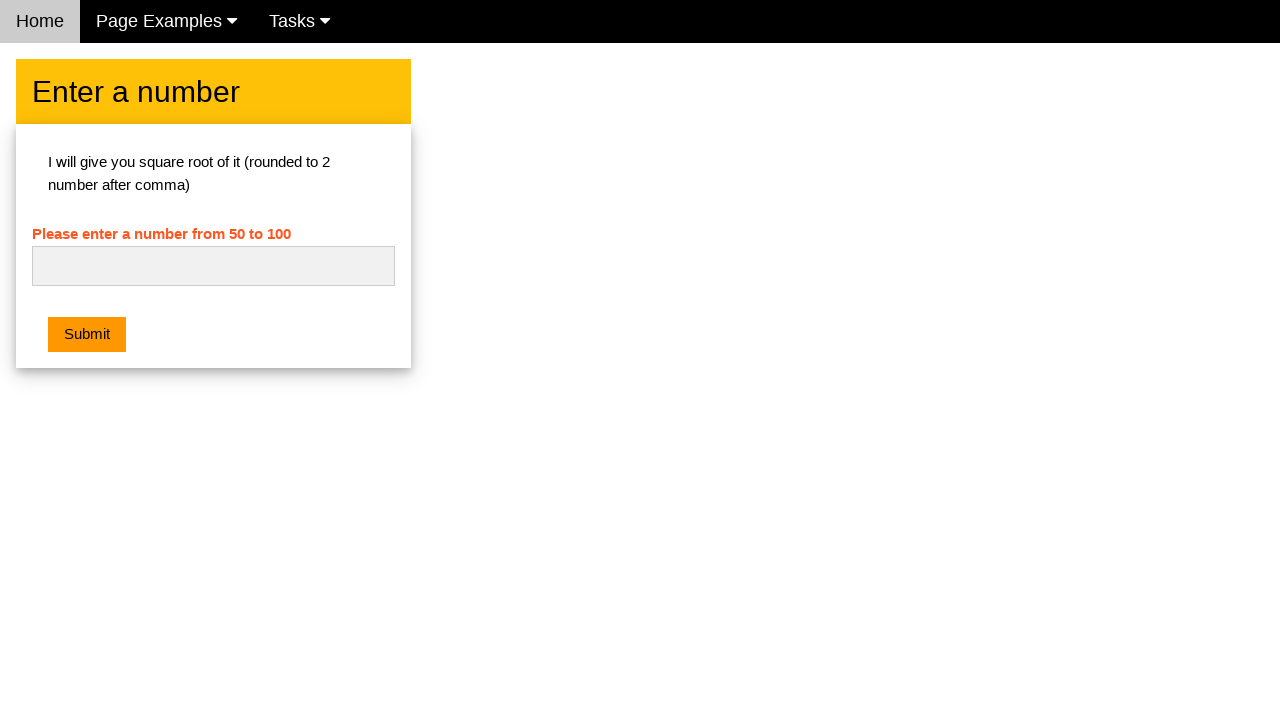

Cleared the number input field on #numb
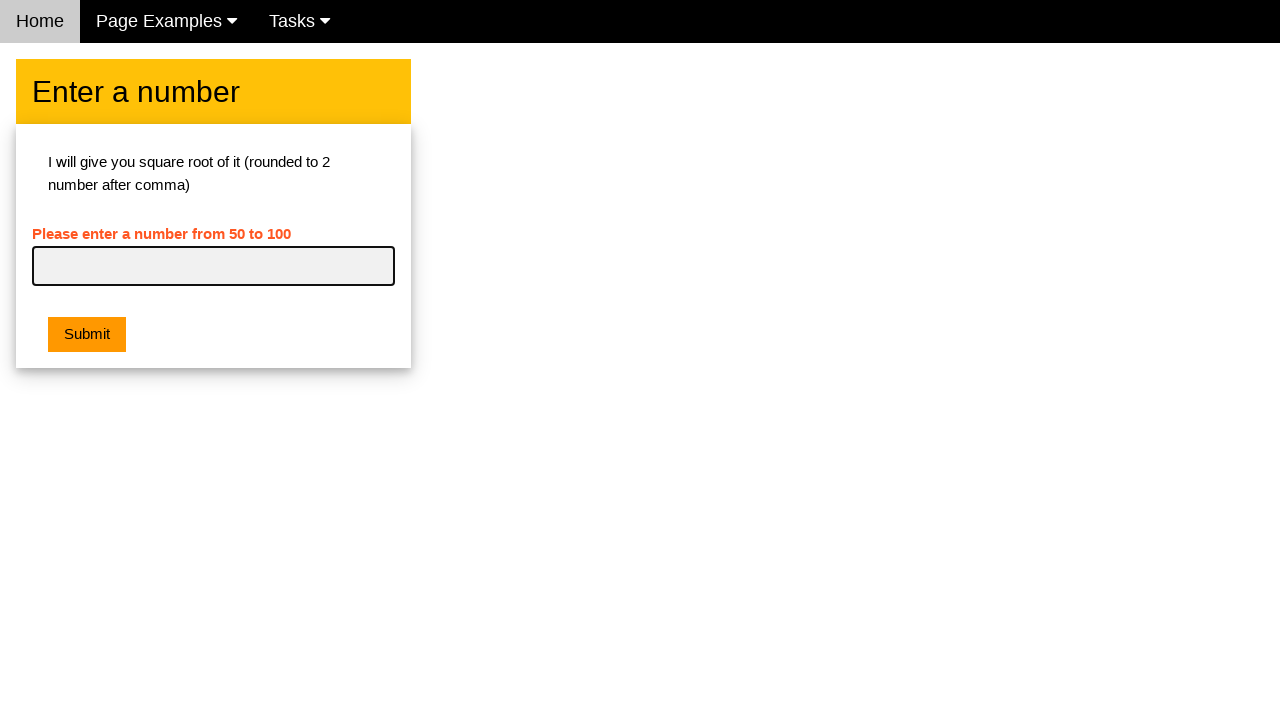

Filled number input field with '86' on #numb
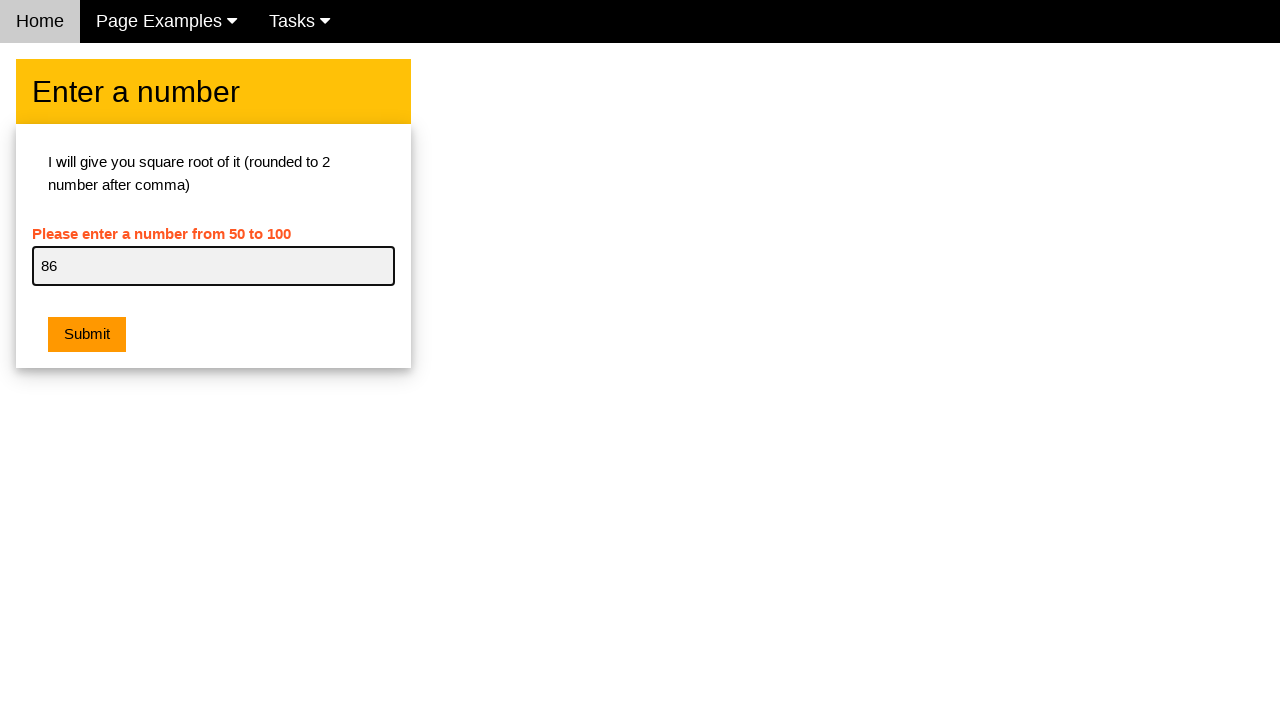

Set up dialog handler to capture alert message
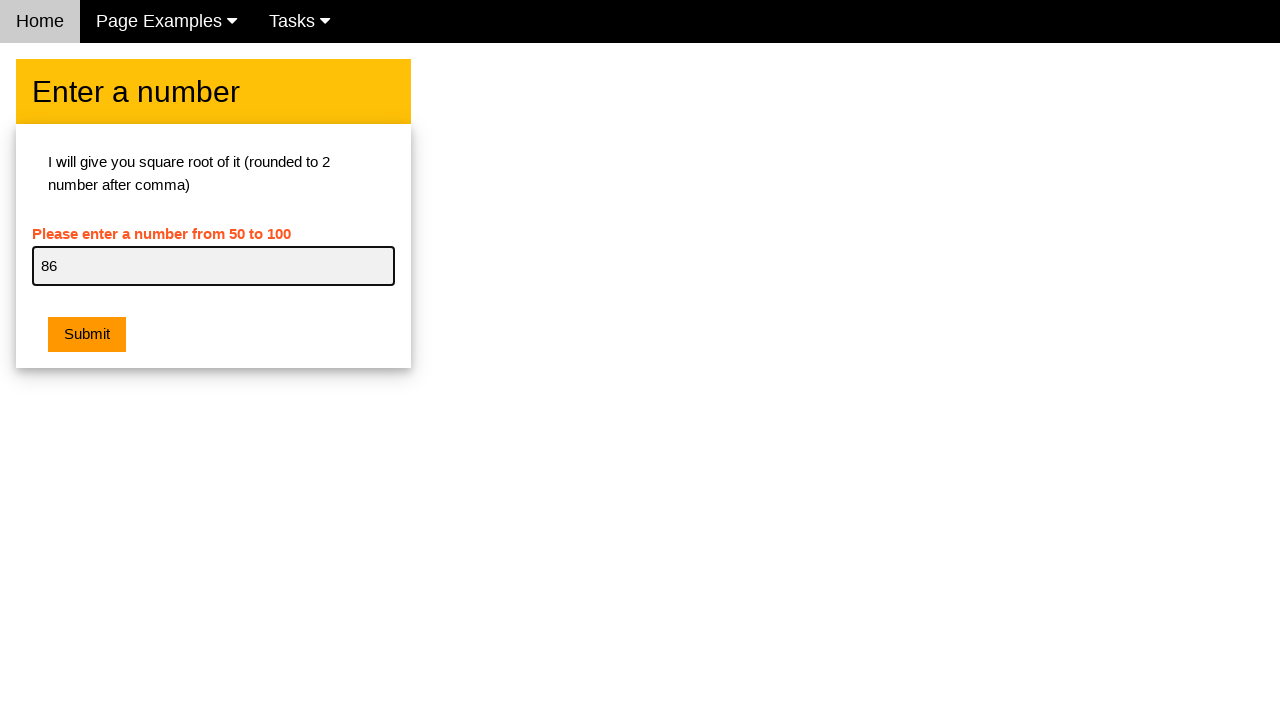

Clicked the submit button to calculate square root at (87, 335) on .w3-orange
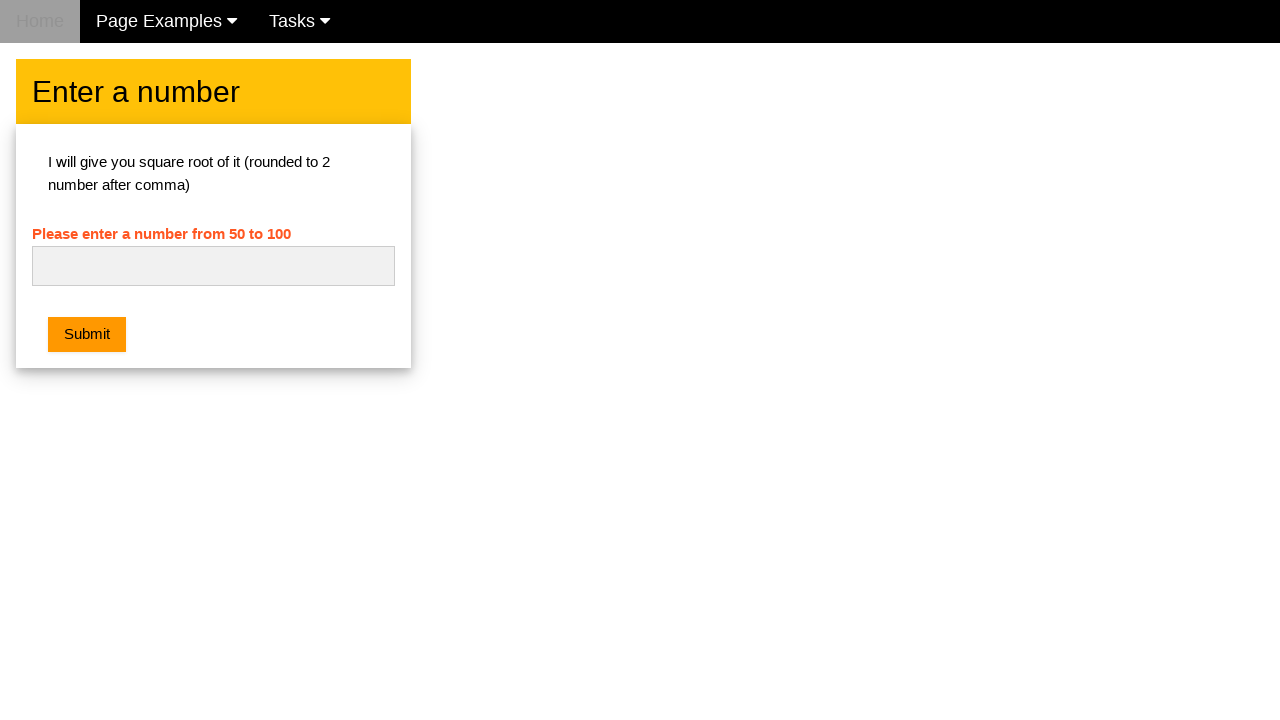

Waited for dialog to be processed
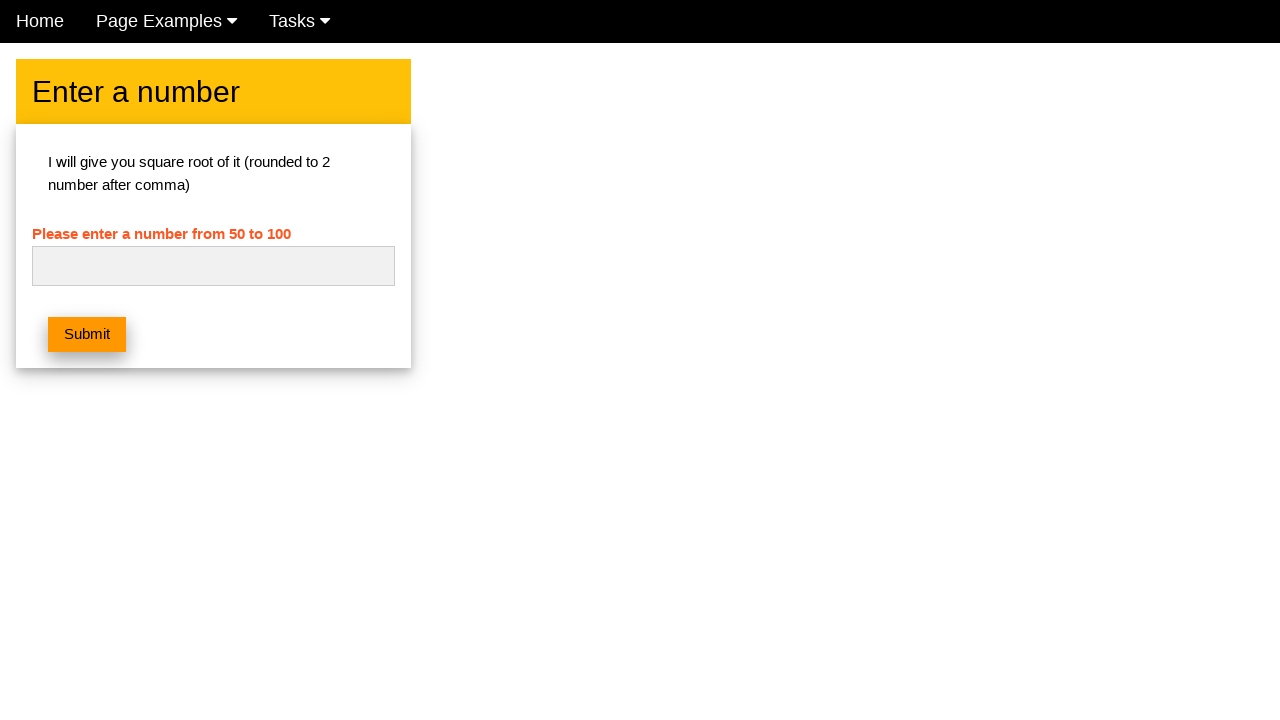

Verified alert message: 'Square root of 86 is 9.27'
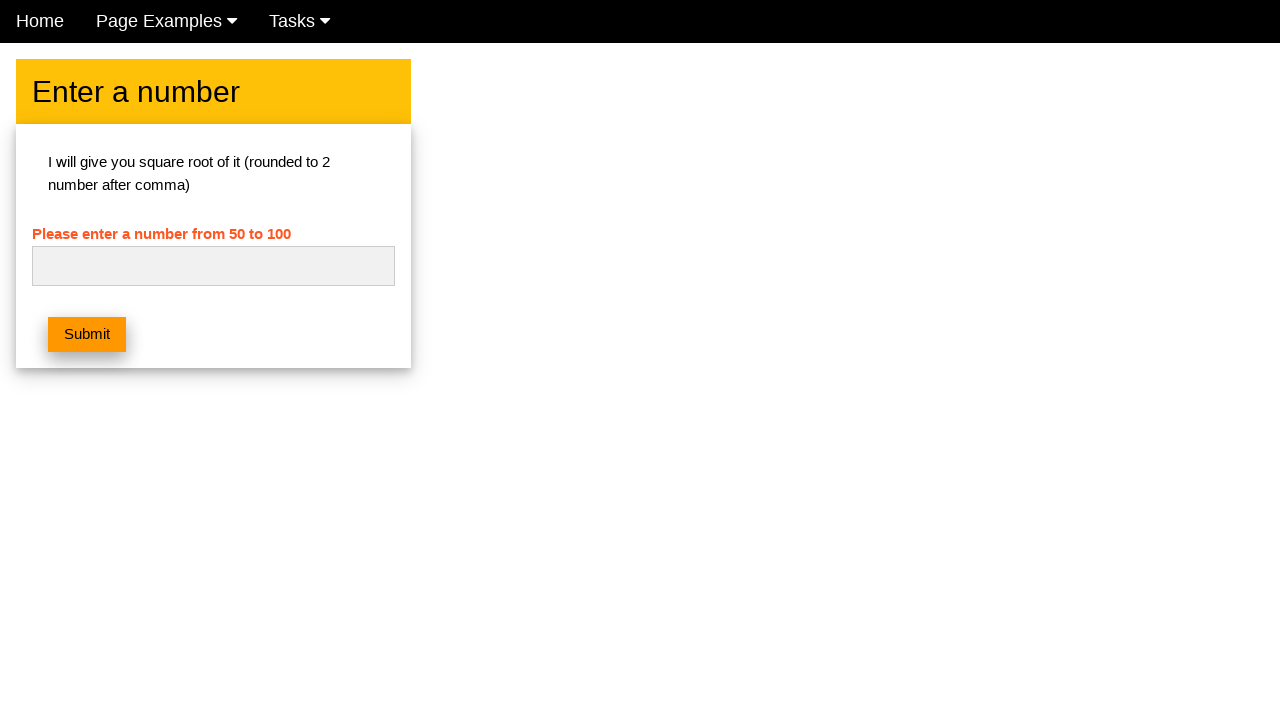

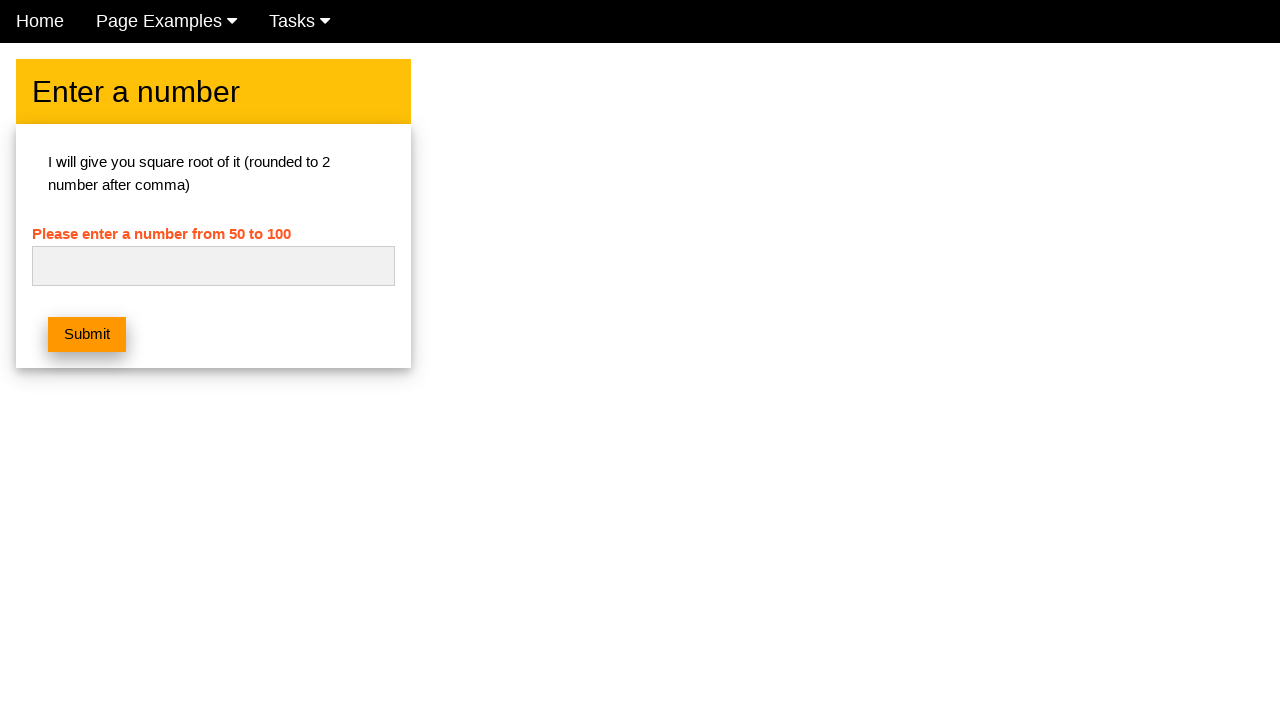